Tests file upload functionality by selecting a file and clicking the upload button on a test upload page

Starting URL: https://the-internet.herokuapp.com/upload

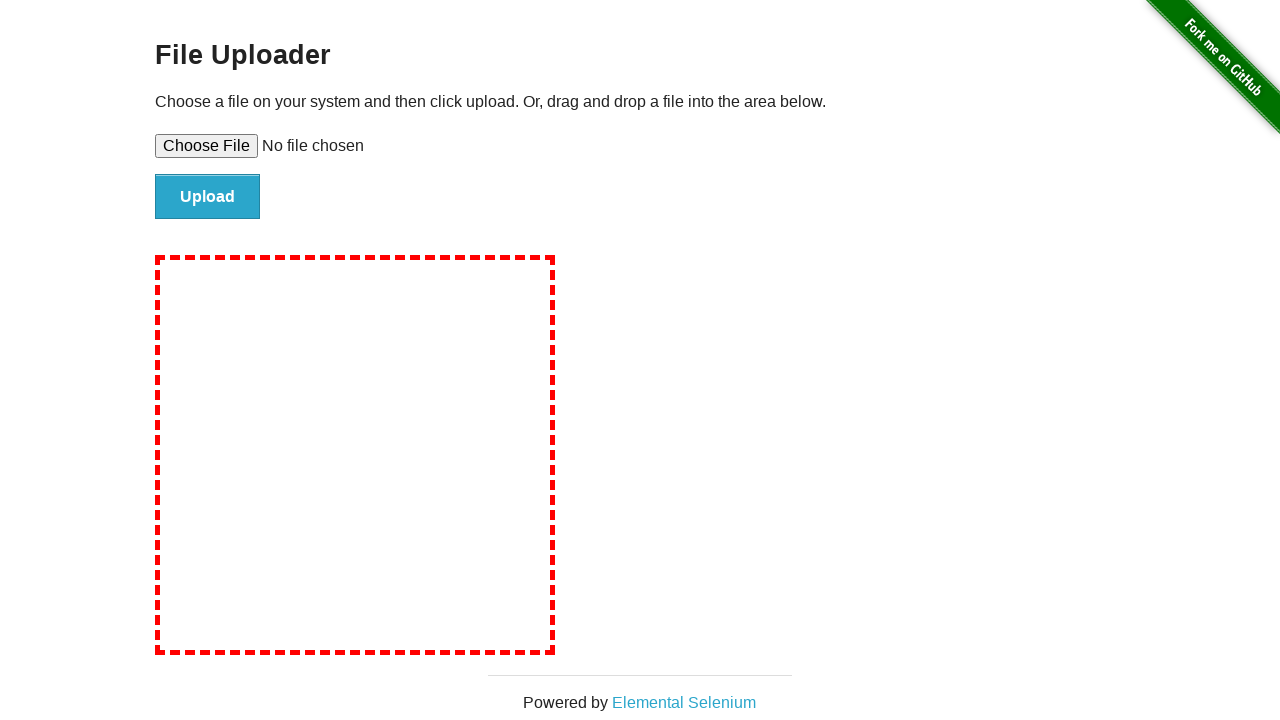

Created temporary test file for upload
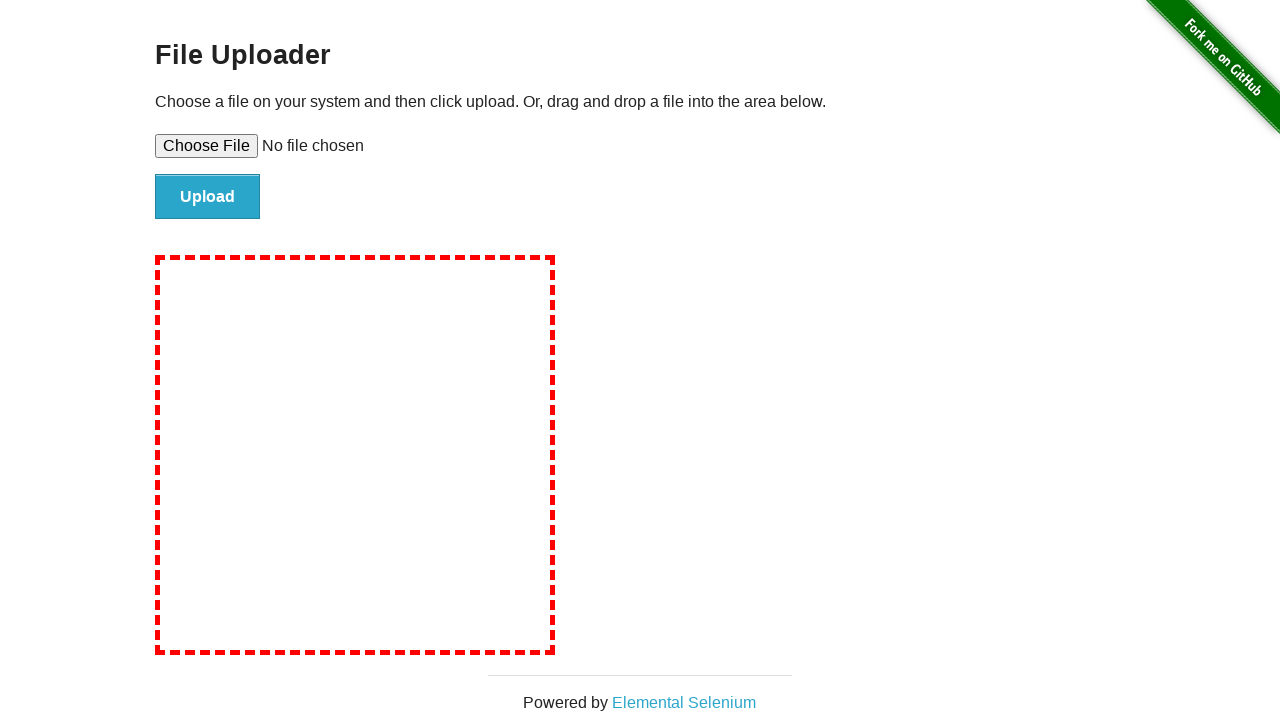

Selected test file in file upload input
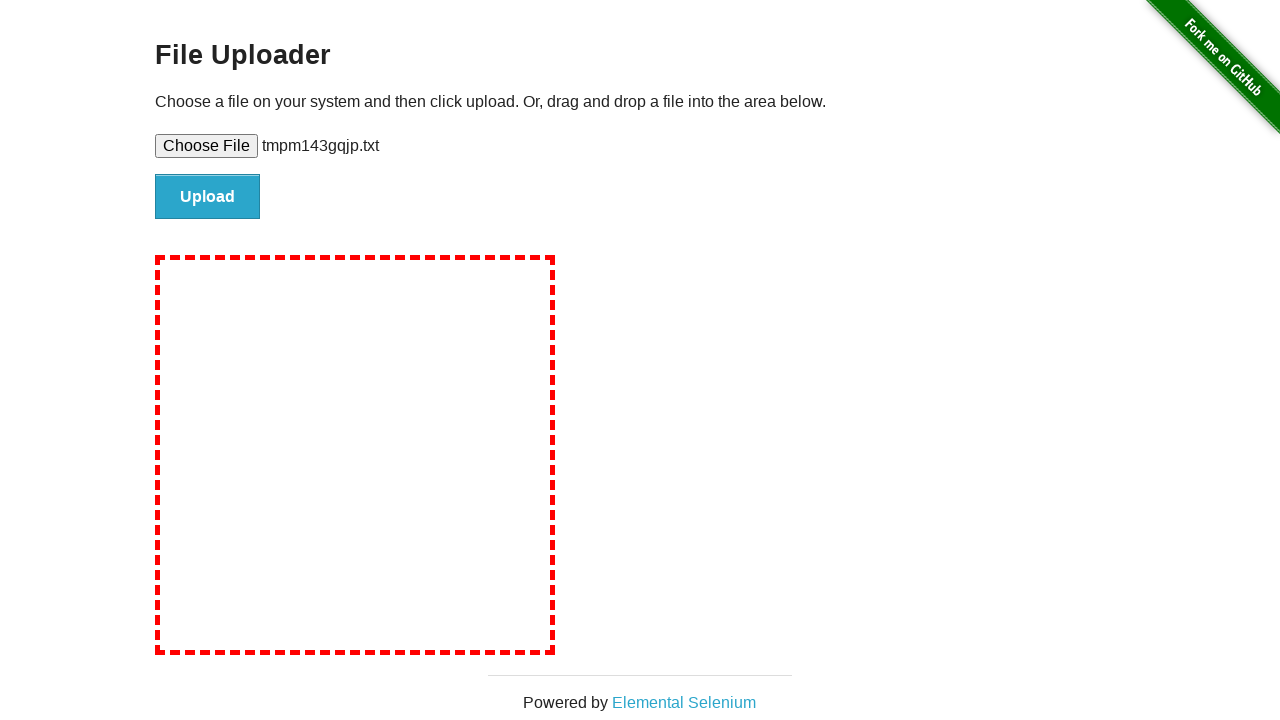

Clicked upload button to submit file at (208, 197) on input#file-submit
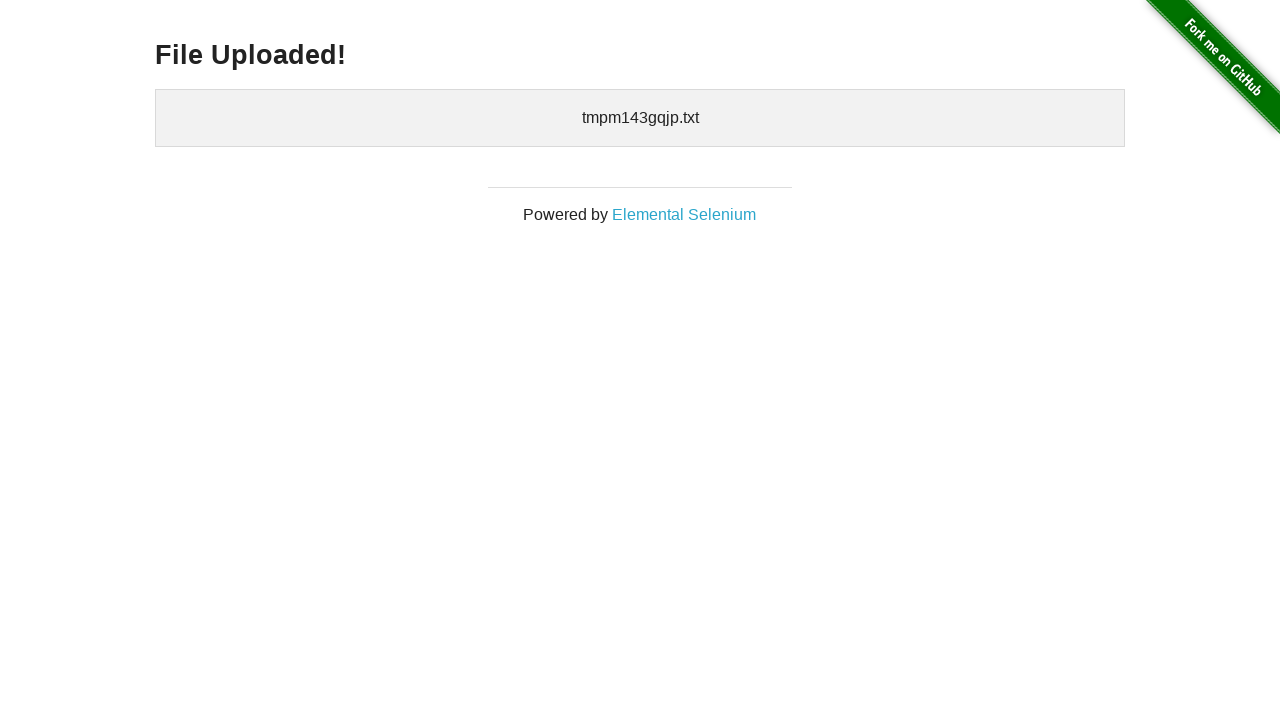

File upload completed and confirmation displayed
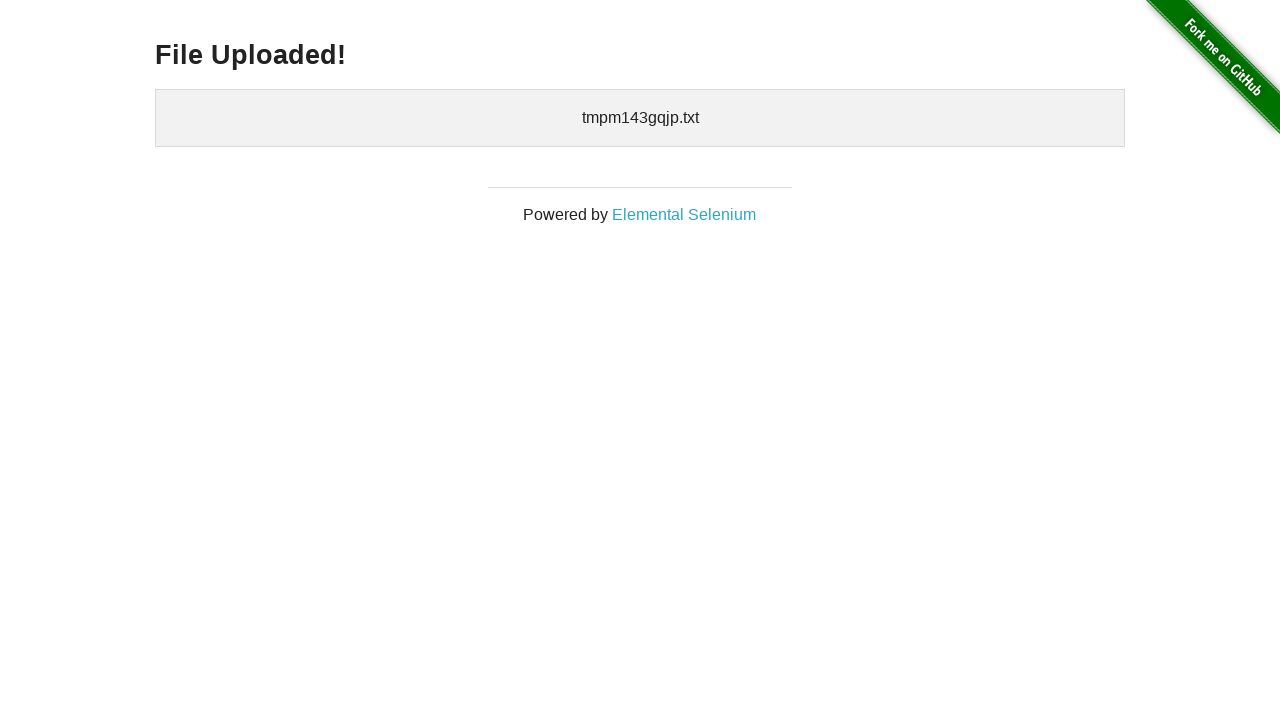

Cleaned up temporary test file
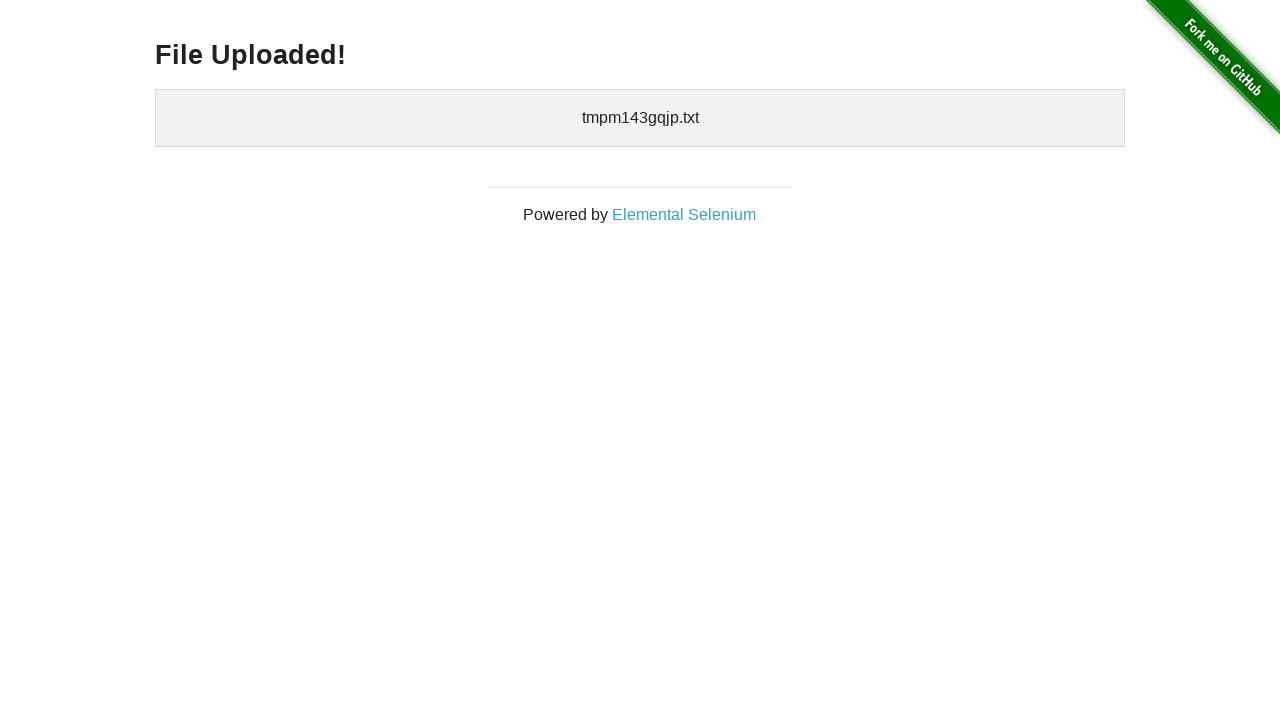

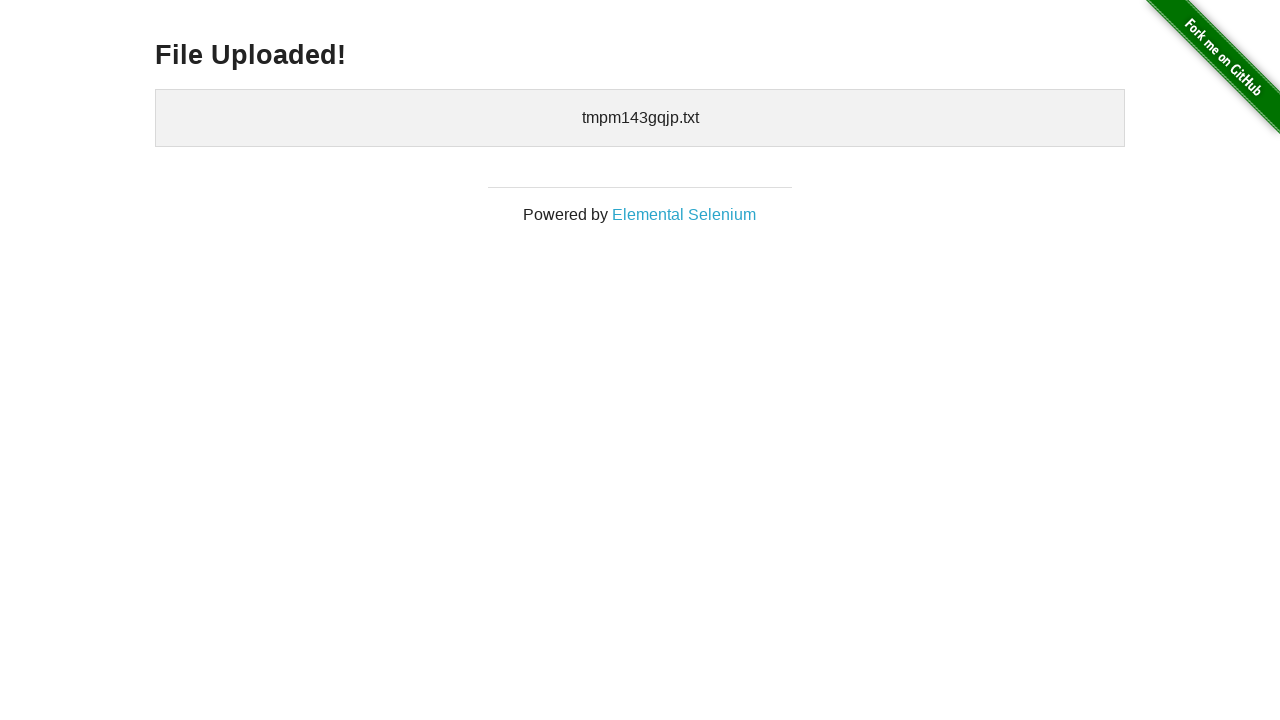